Navigates to the Matalan UK retail website homepage and verifies the page loads successfully.

Starting URL: https://www.matalan.co.uk/

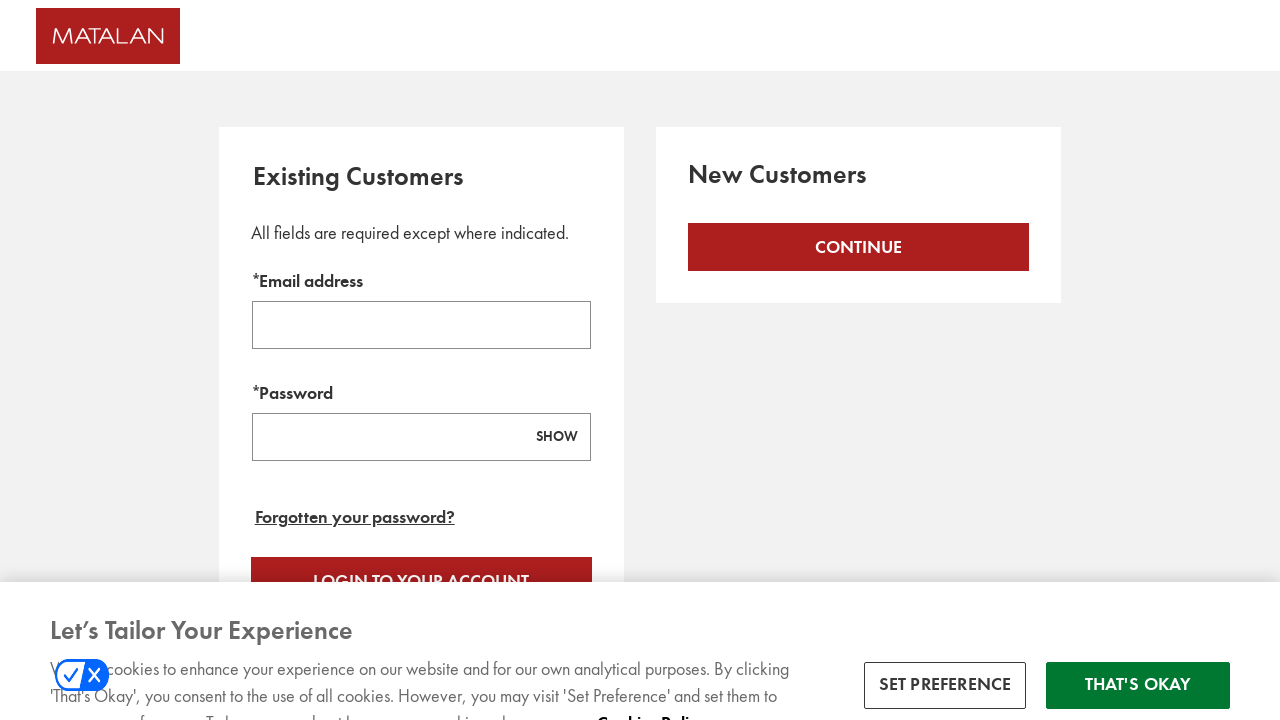

Waited for page DOM content to load
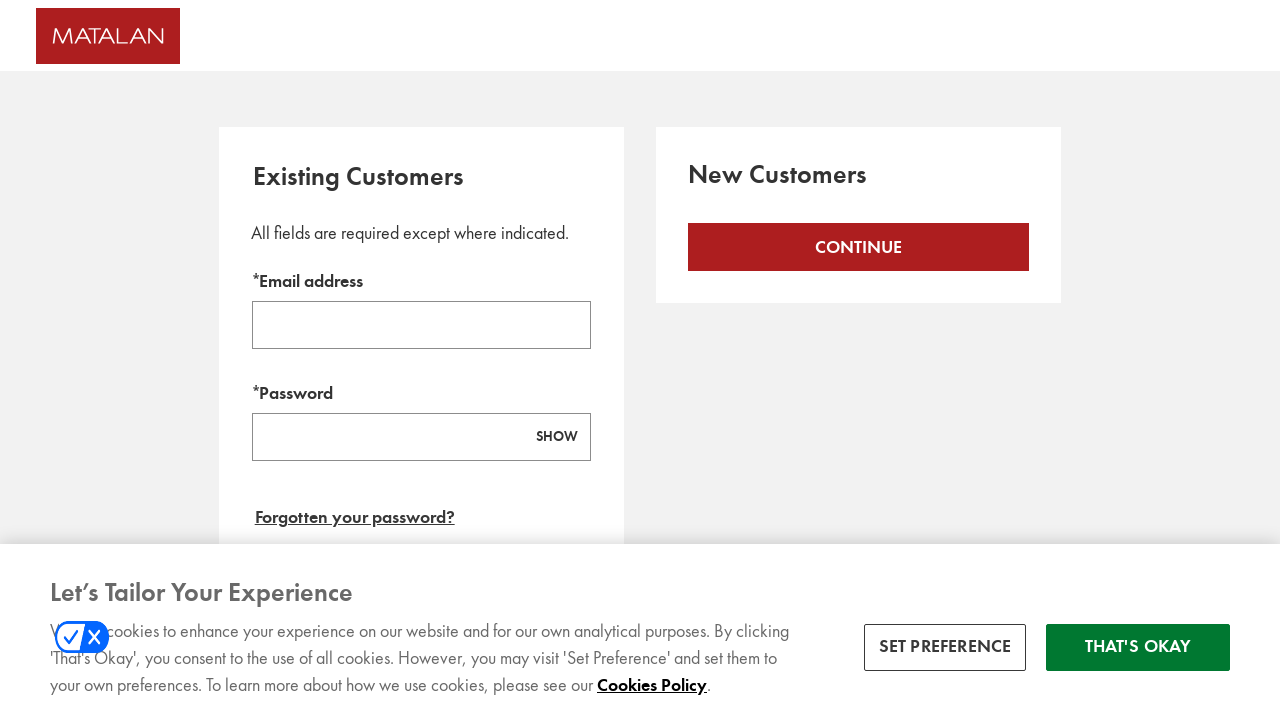

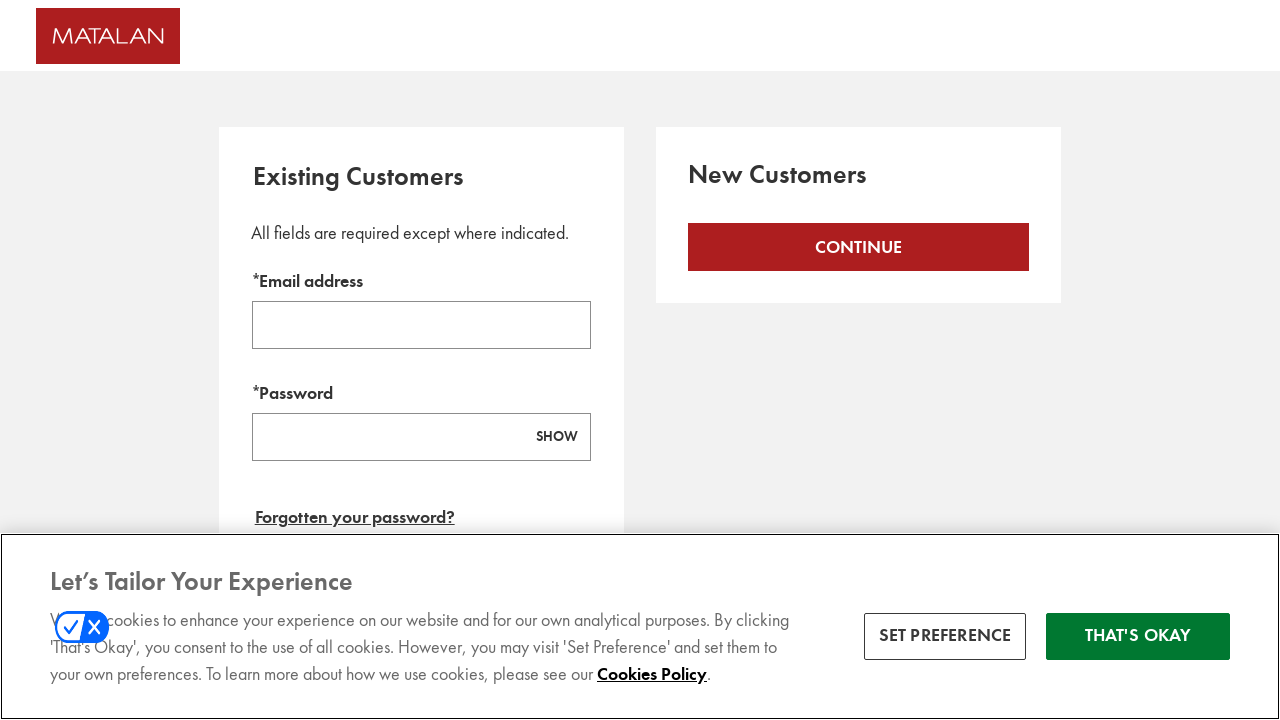